Verifies that the Email label text is visible on the text box page

Starting URL: https://demoqa.com/elements

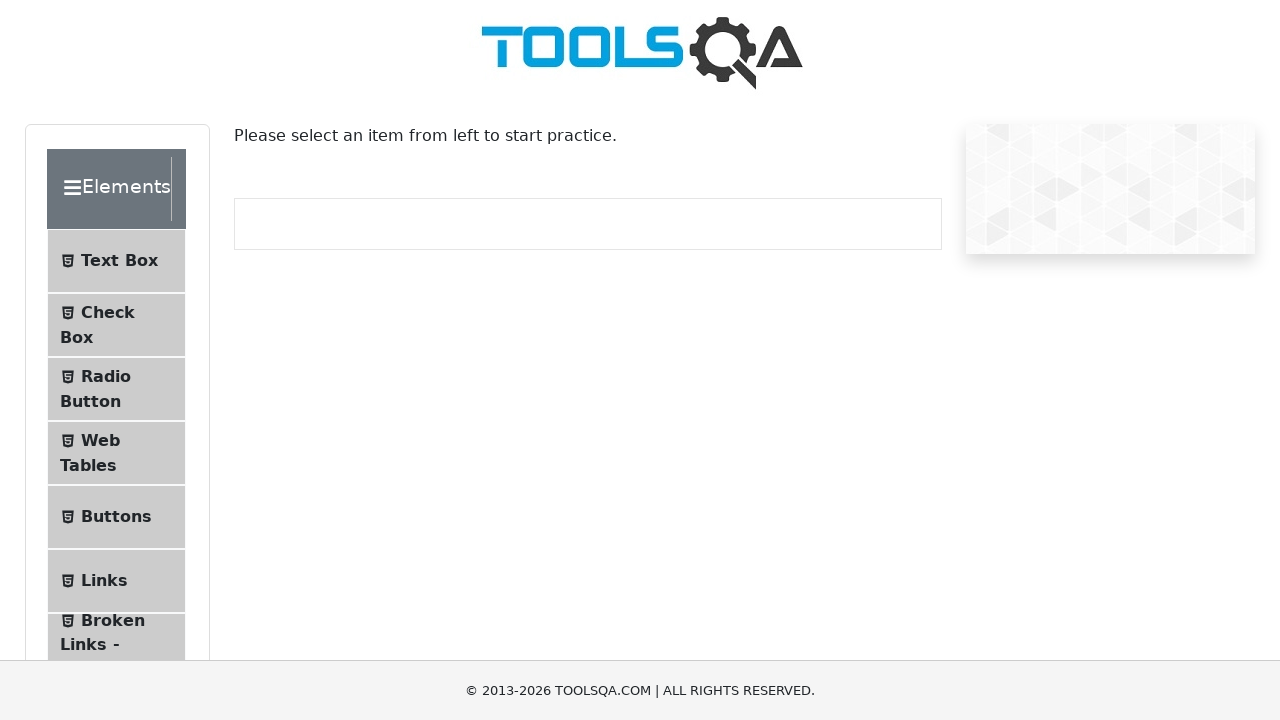

Clicked on Text Box menu item at (119, 261) on internal:text="Text Box"i
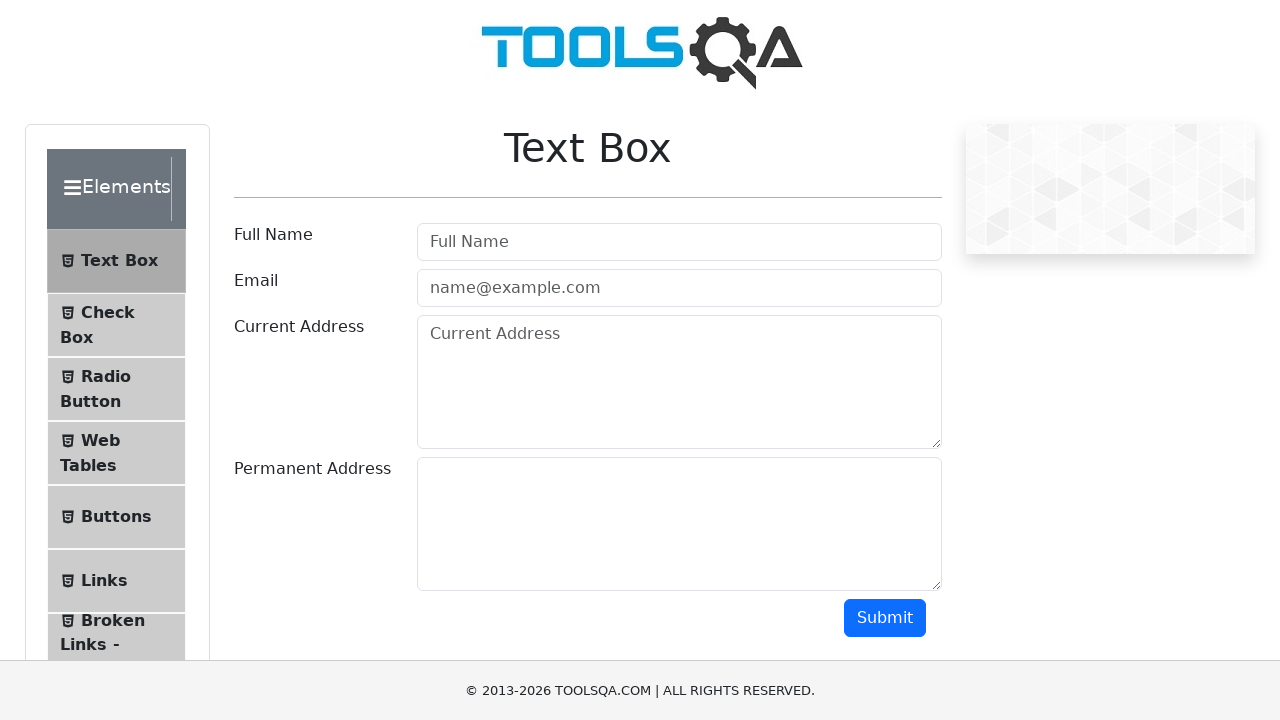

Text Box page loaded successfully
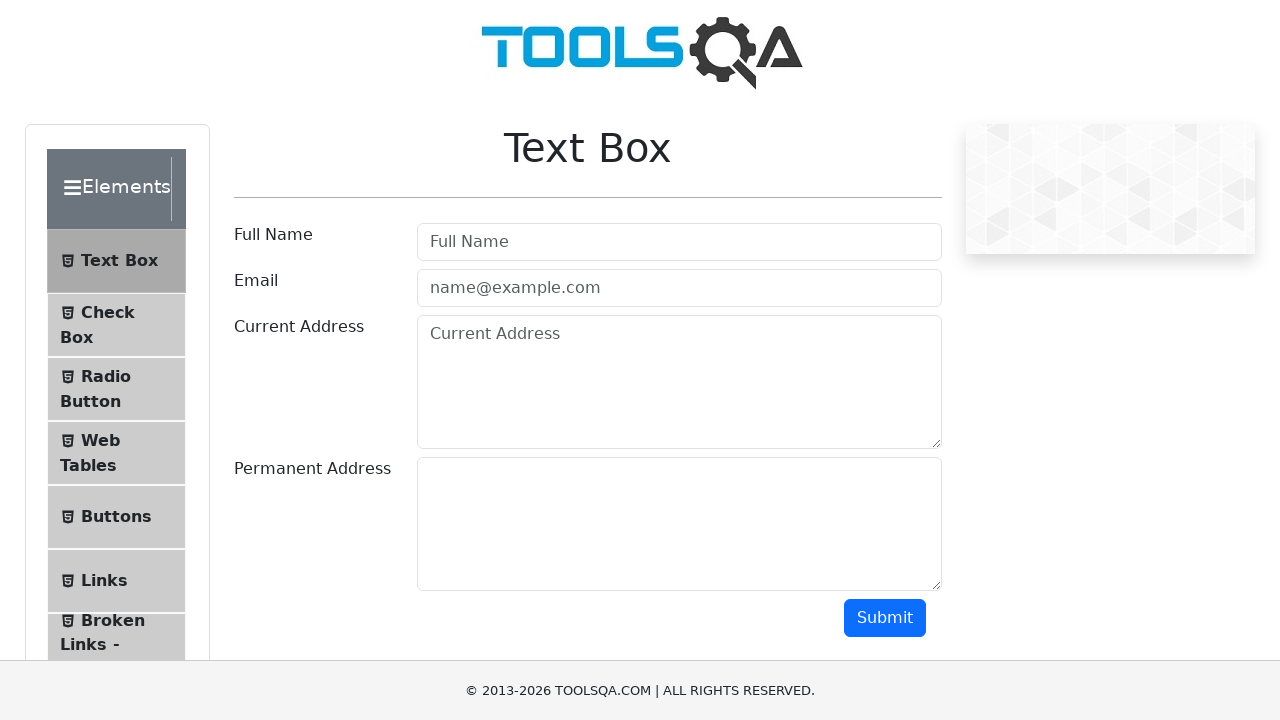

Email label is visible on the text box page
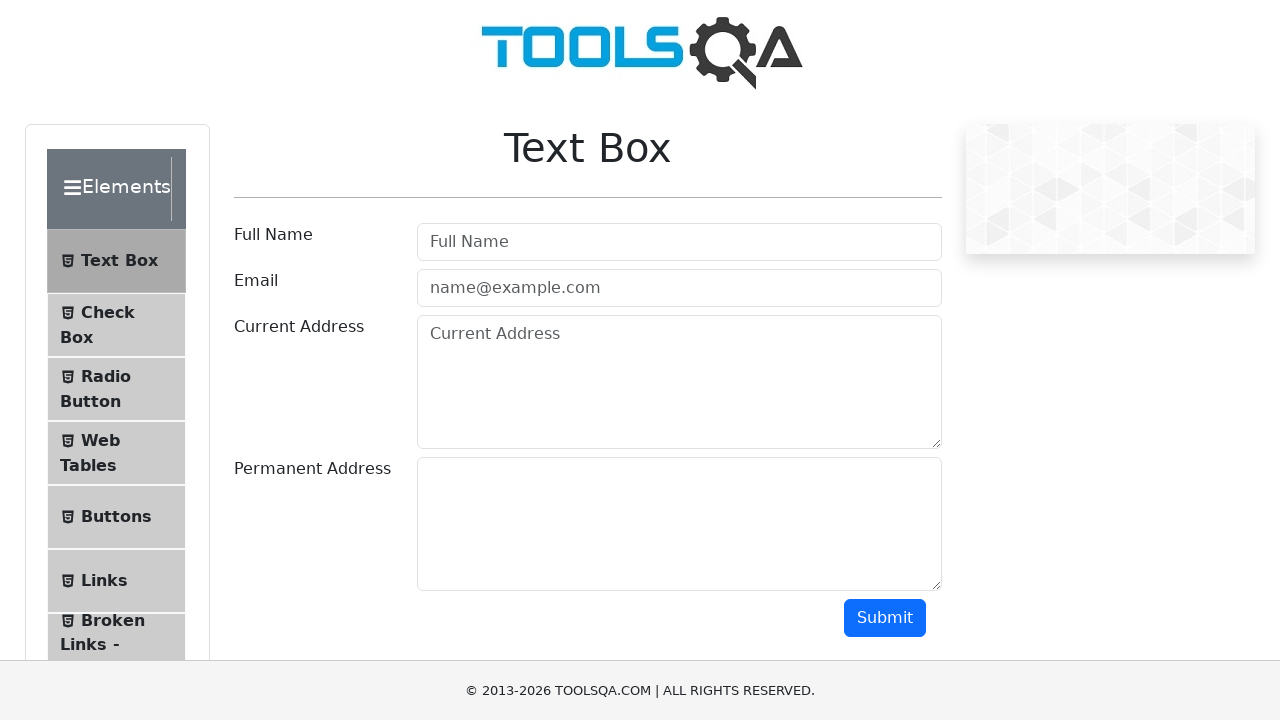

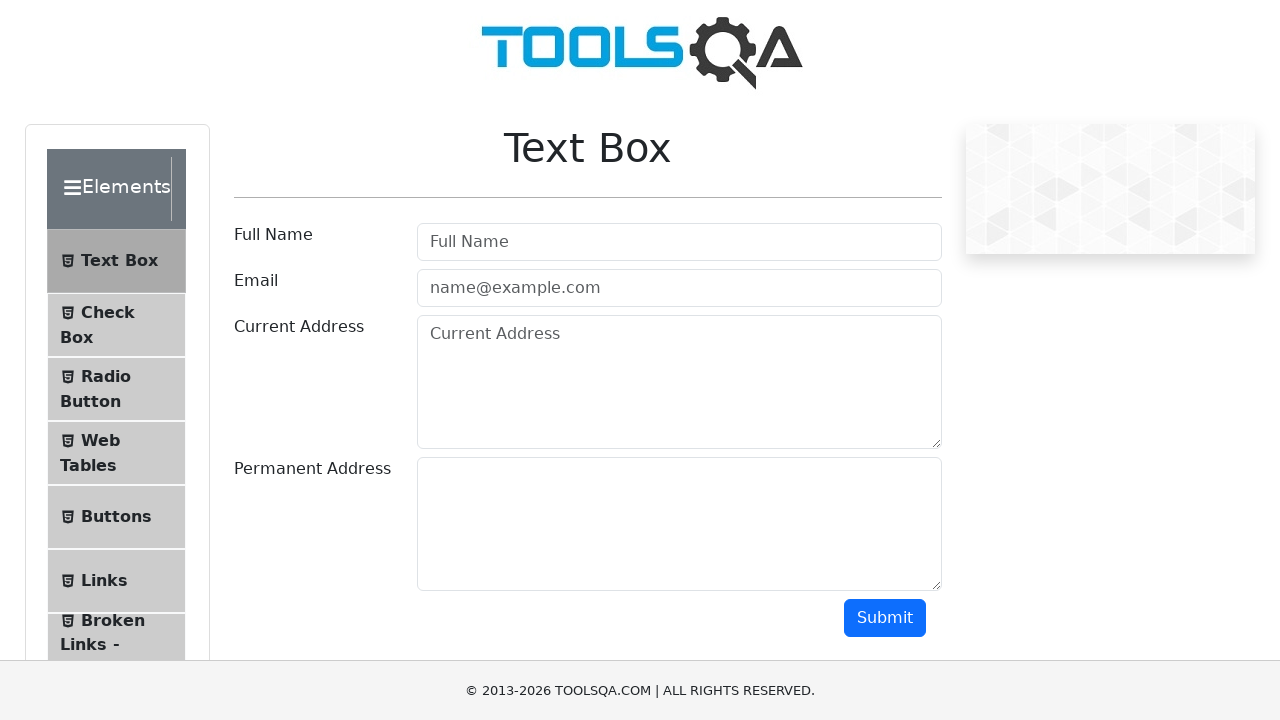